Tests table sorting functionality by clicking the header to sort, verifying the sort order, and then navigating through pages to find and display the price of Rice

Starting URL: https://rahulshettyacademy.com/seleniumPractise/#/offers

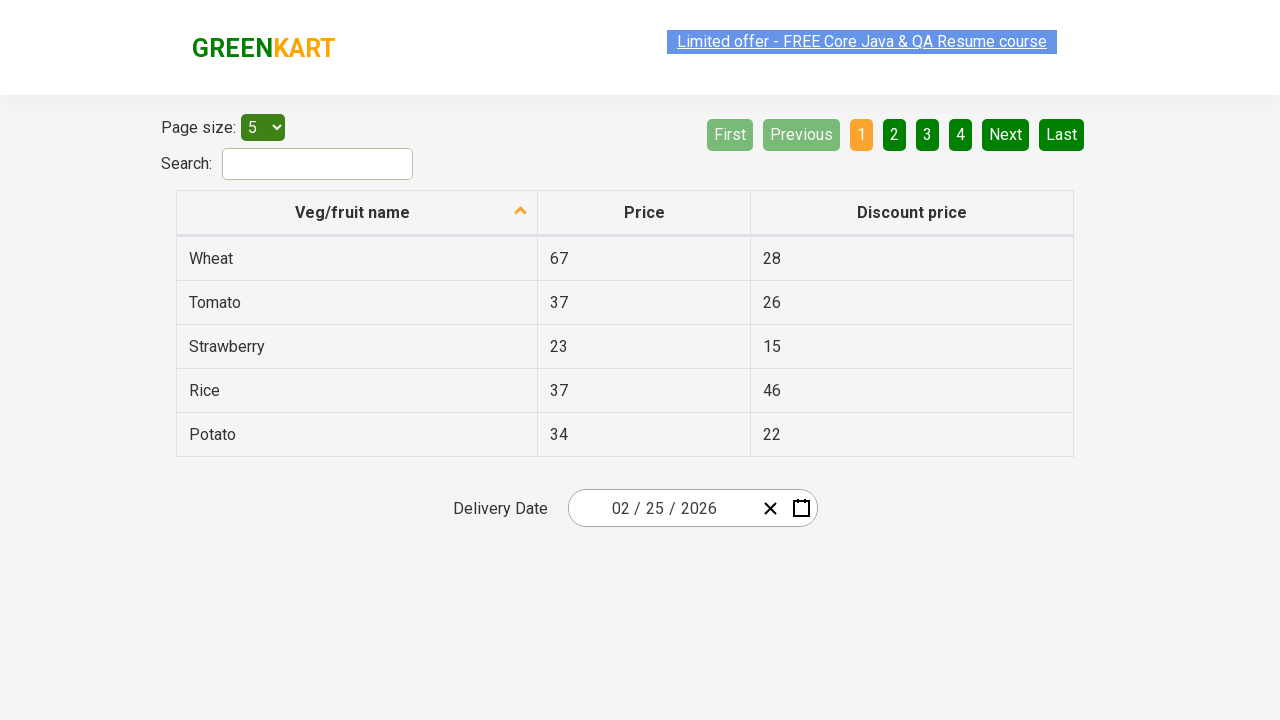

Clicked first column header to sort table at (357, 213) on xpath=//tr/th[1]
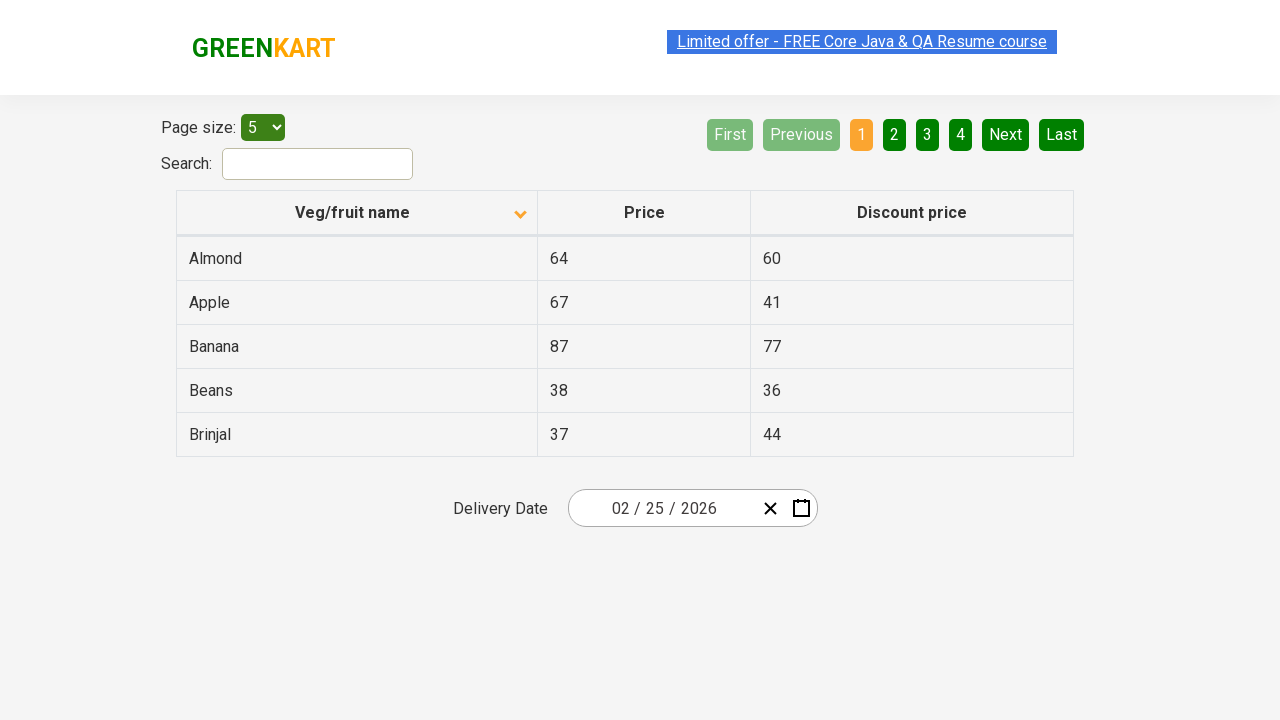

Waited for sorting to complete
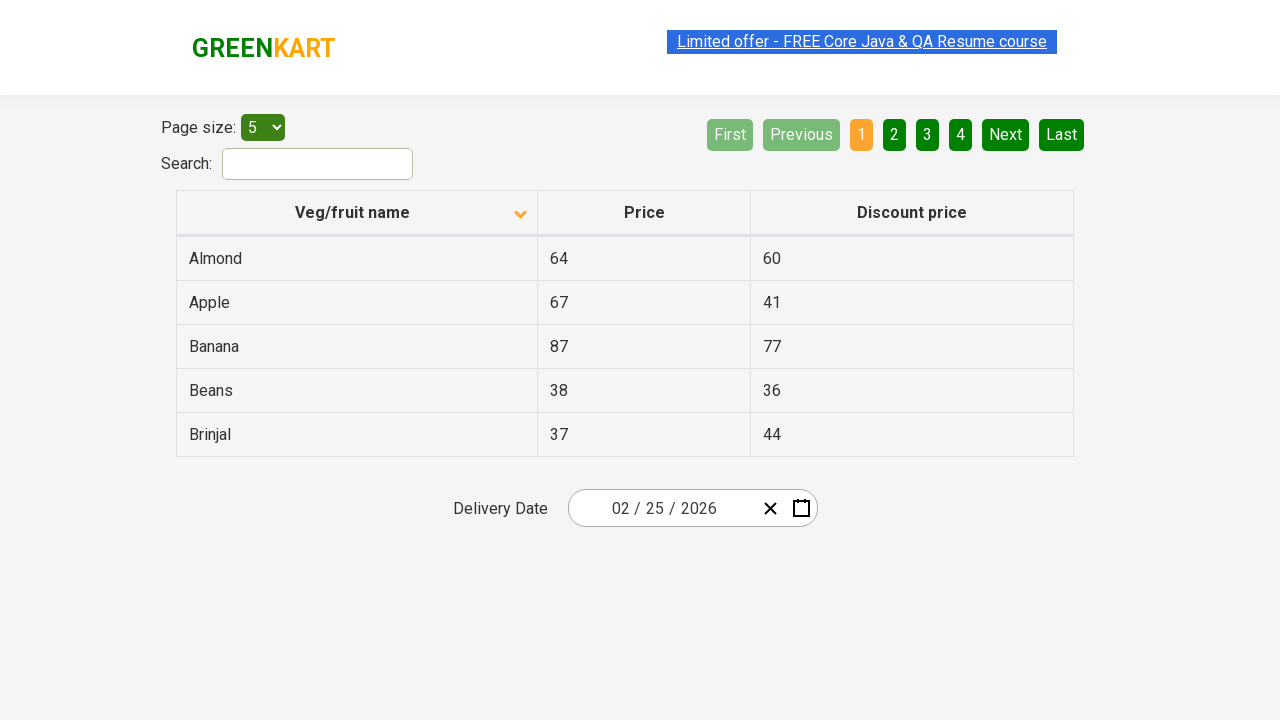

Retrieved all first column elements to verify sorting
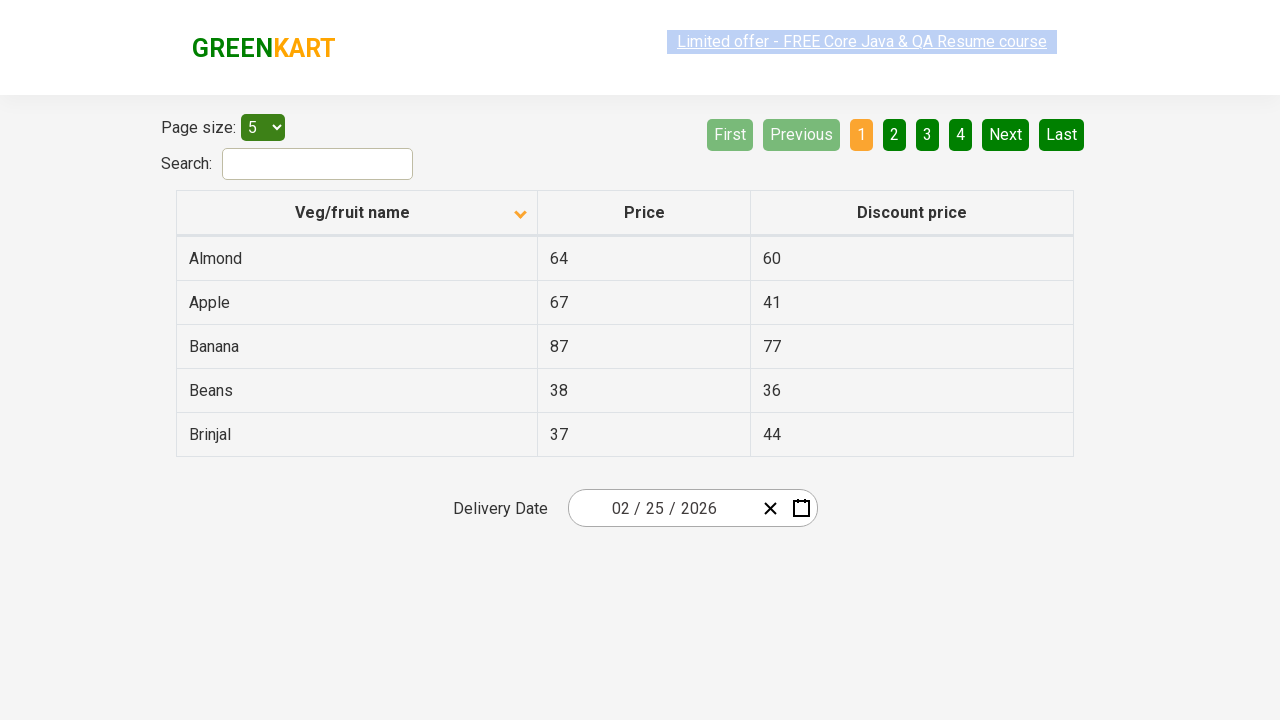

Verified that table is properly sorted alphabetically
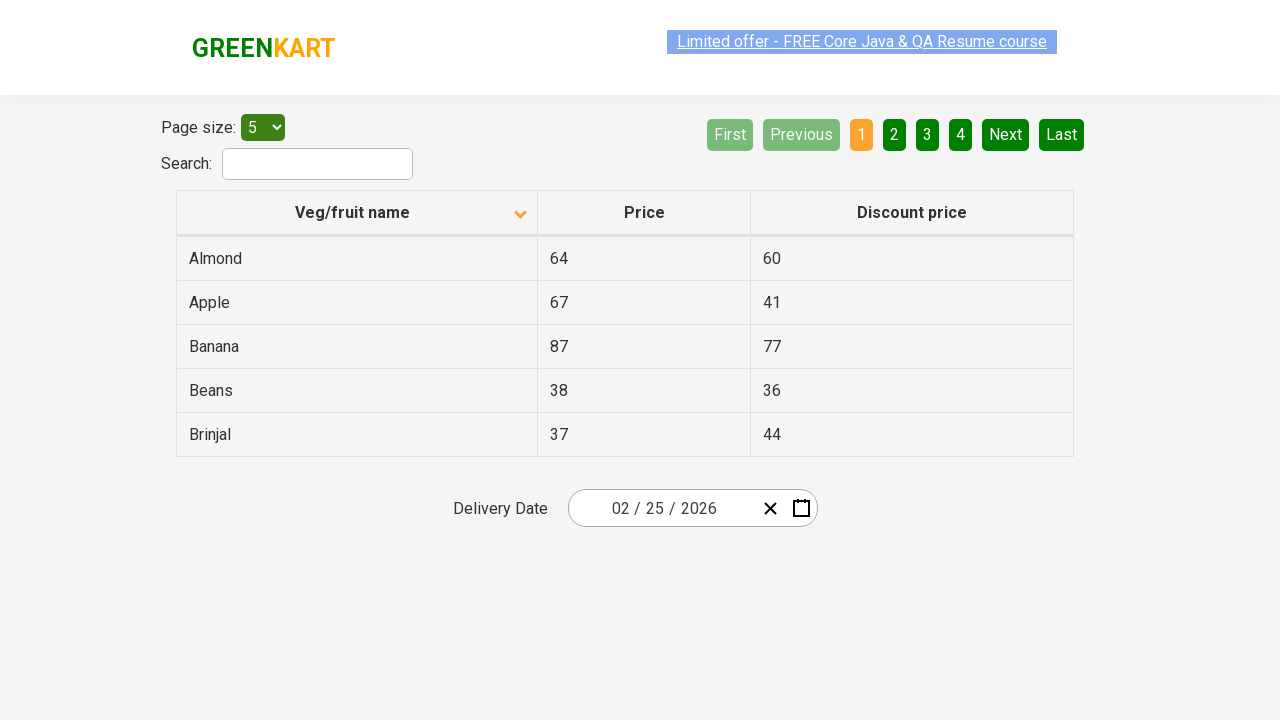

Retrieved all first column elements on current page
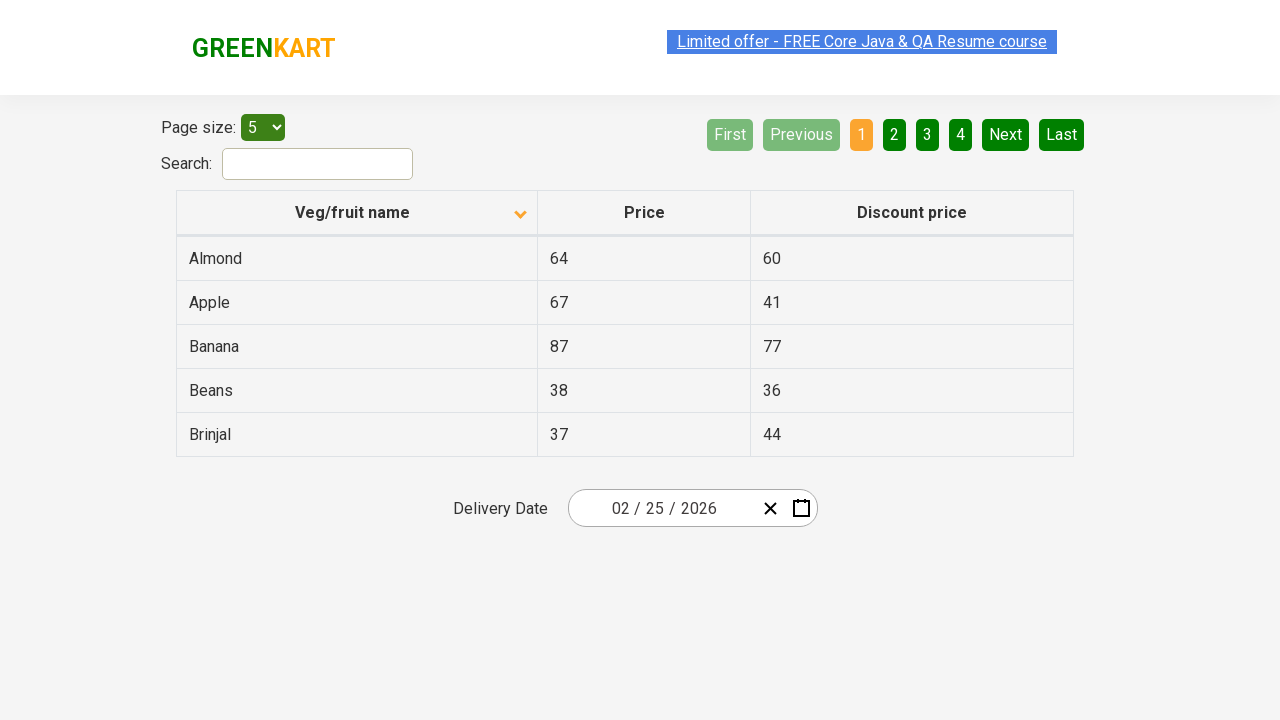

Clicked Next button to navigate to next page at (1006, 134) on [aria-label='Next']
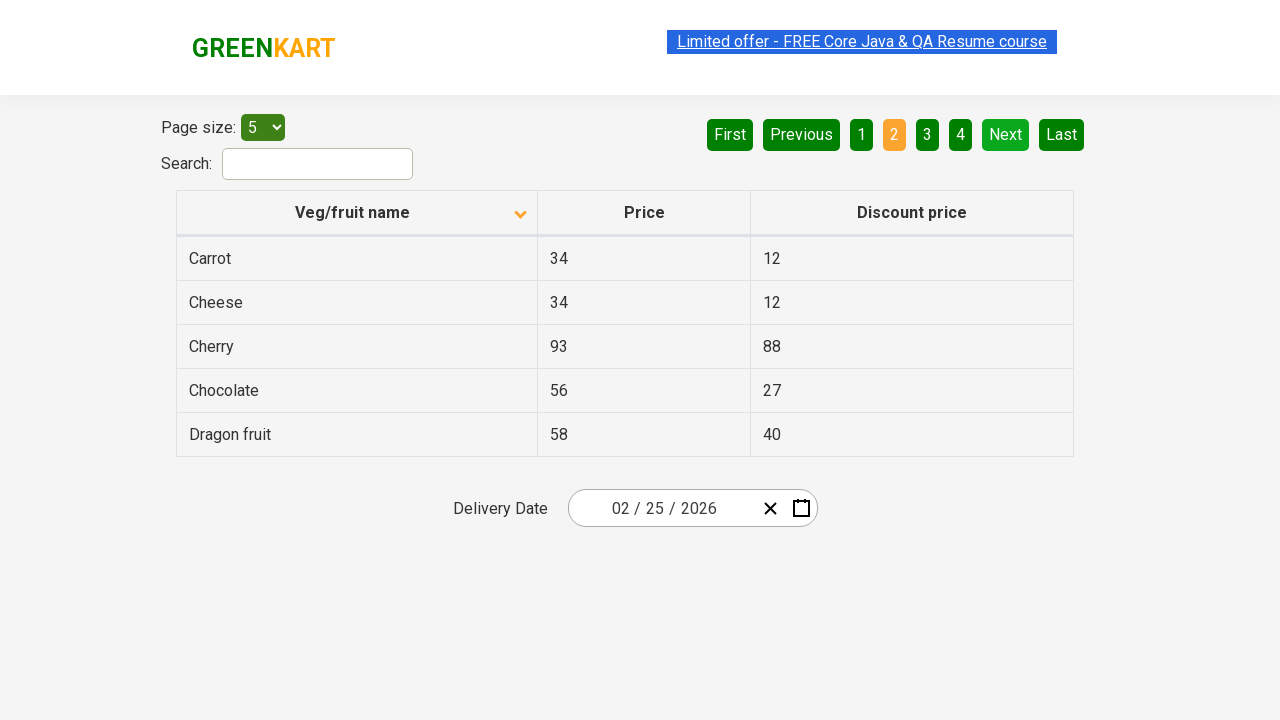

Waited for next page to load
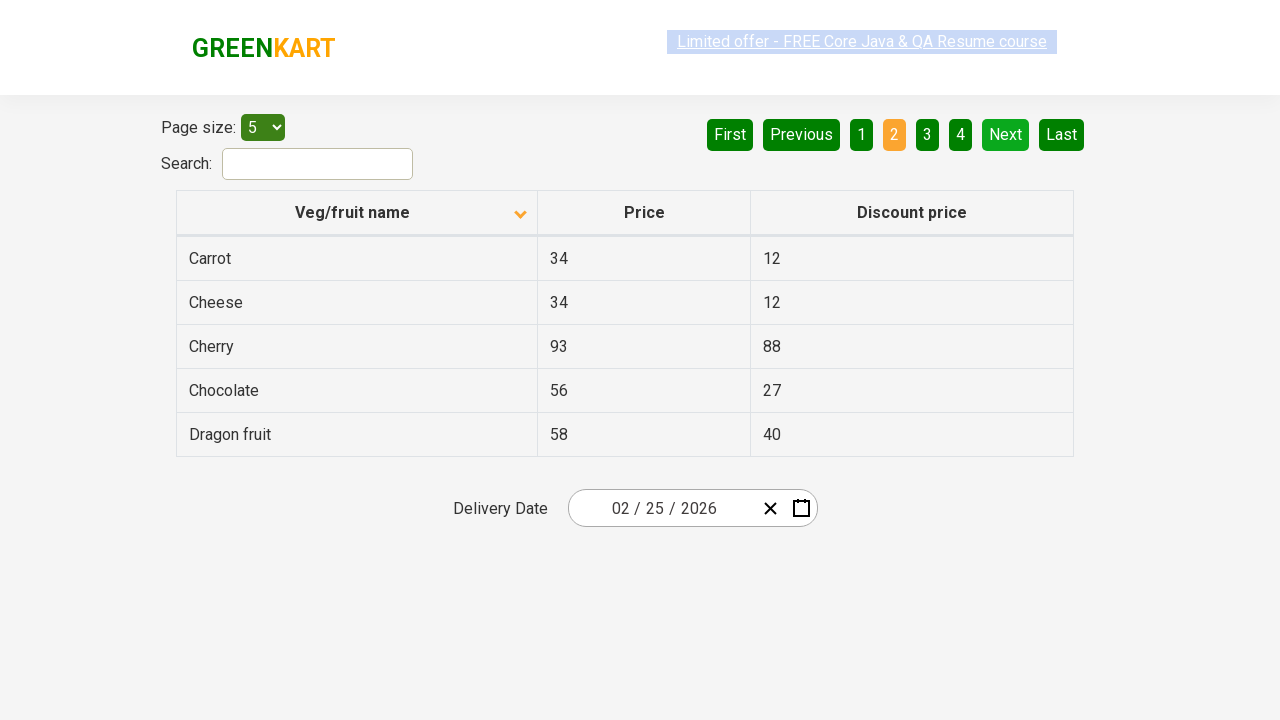

Retrieved all first column elements on current page
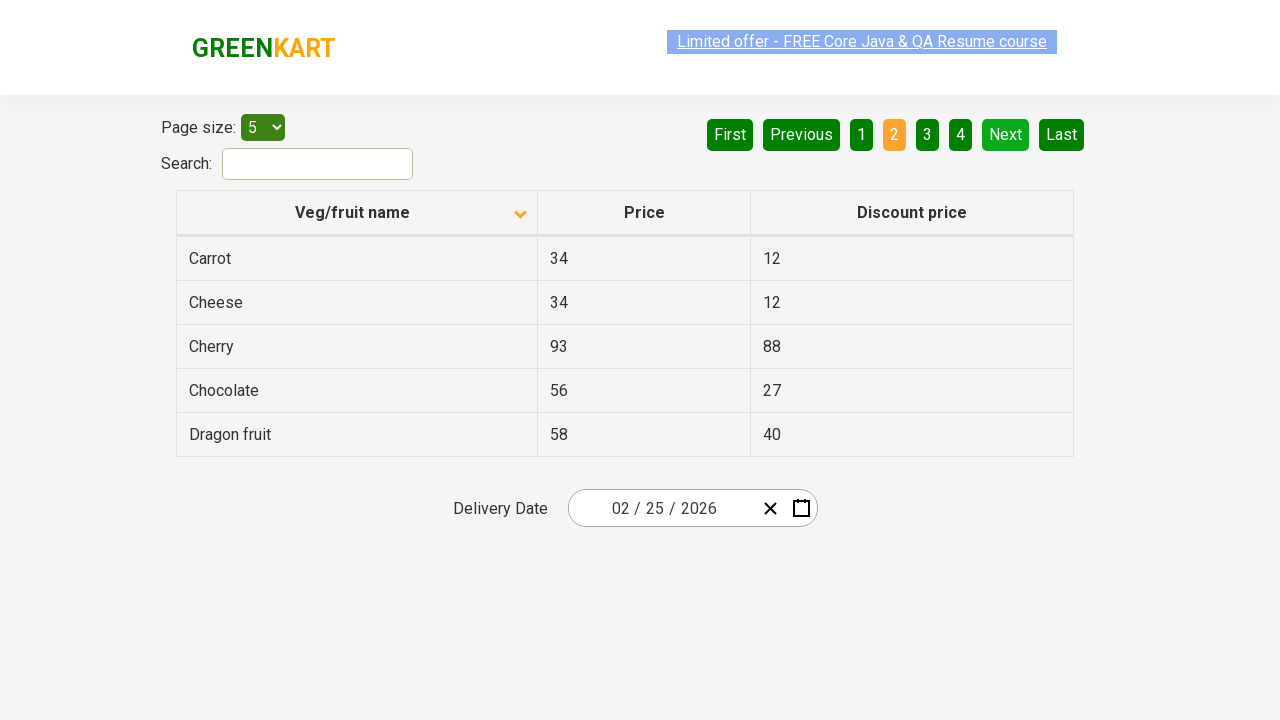

Clicked Next button to navigate to next page at (1006, 134) on [aria-label='Next']
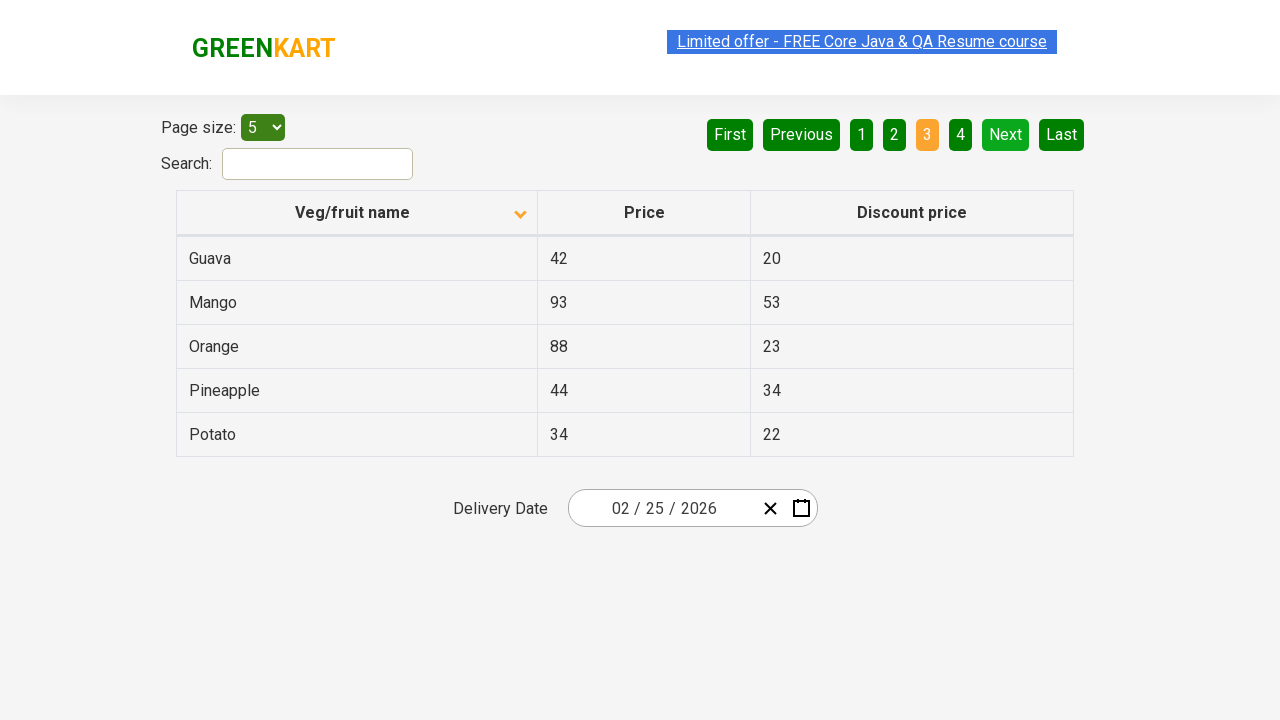

Waited for next page to load
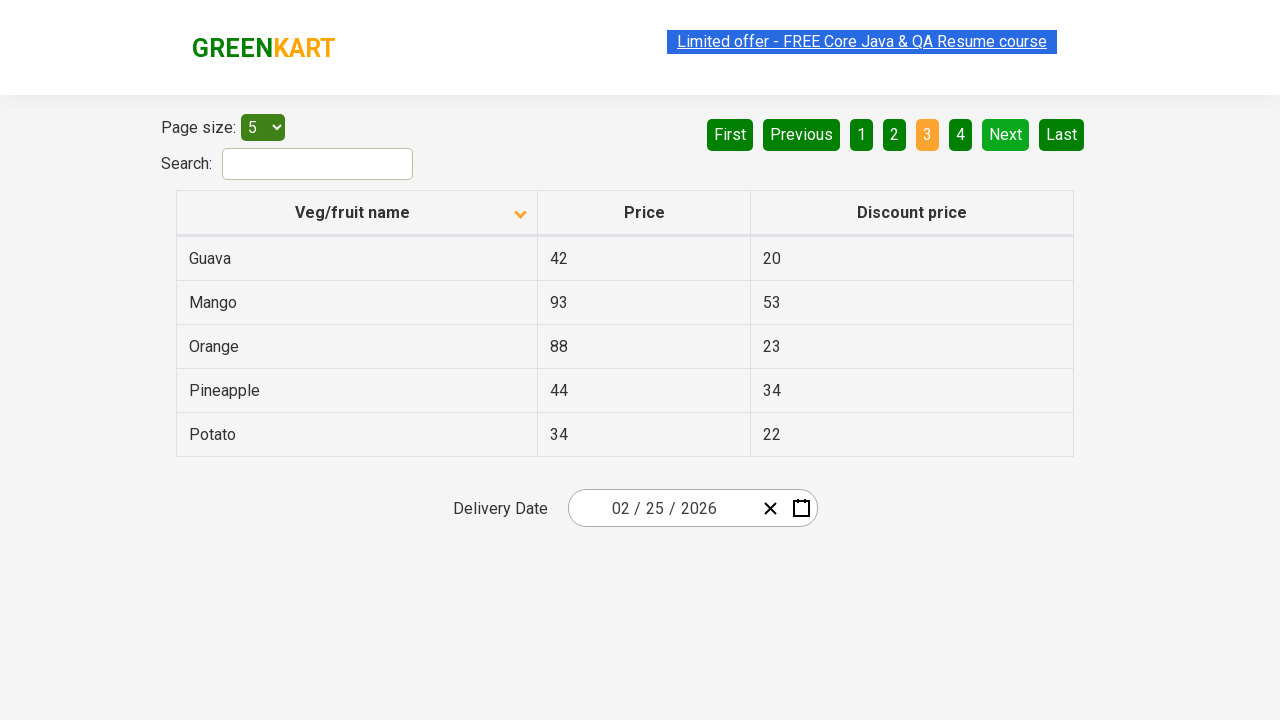

Retrieved all first column elements on current page
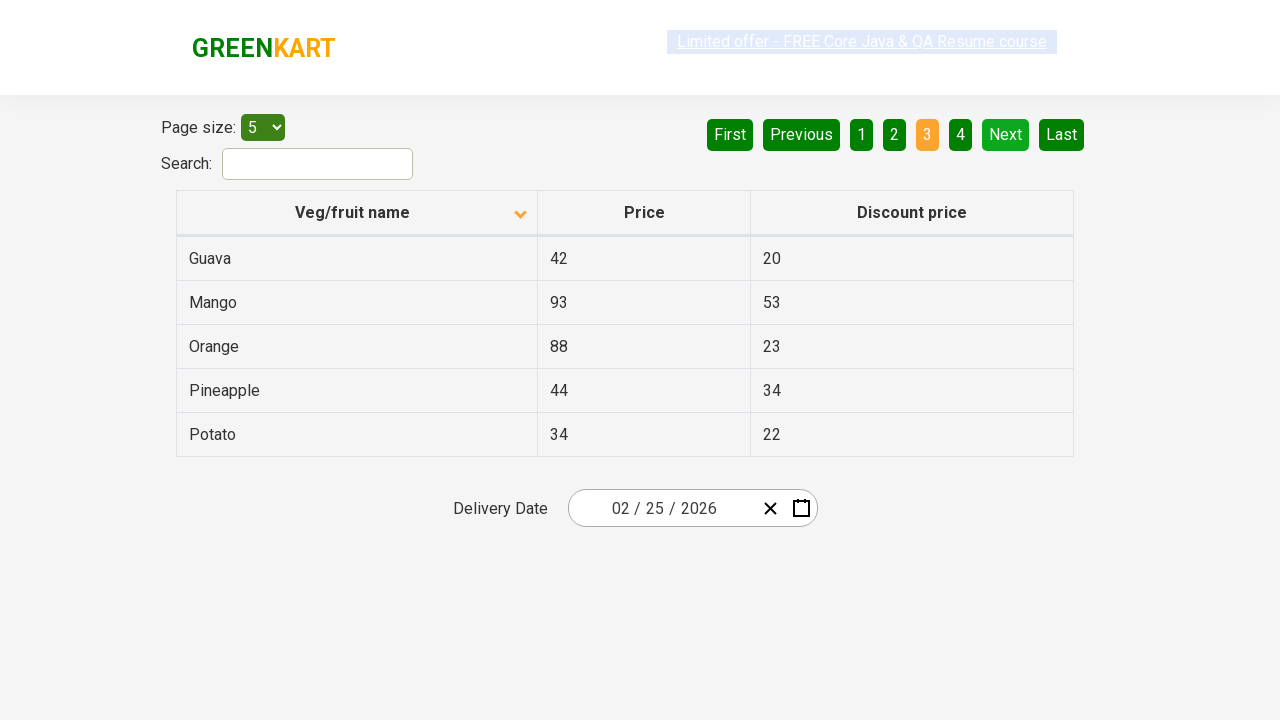

Clicked Next button to navigate to next page at (1006, 134) on [aria-label='Next']
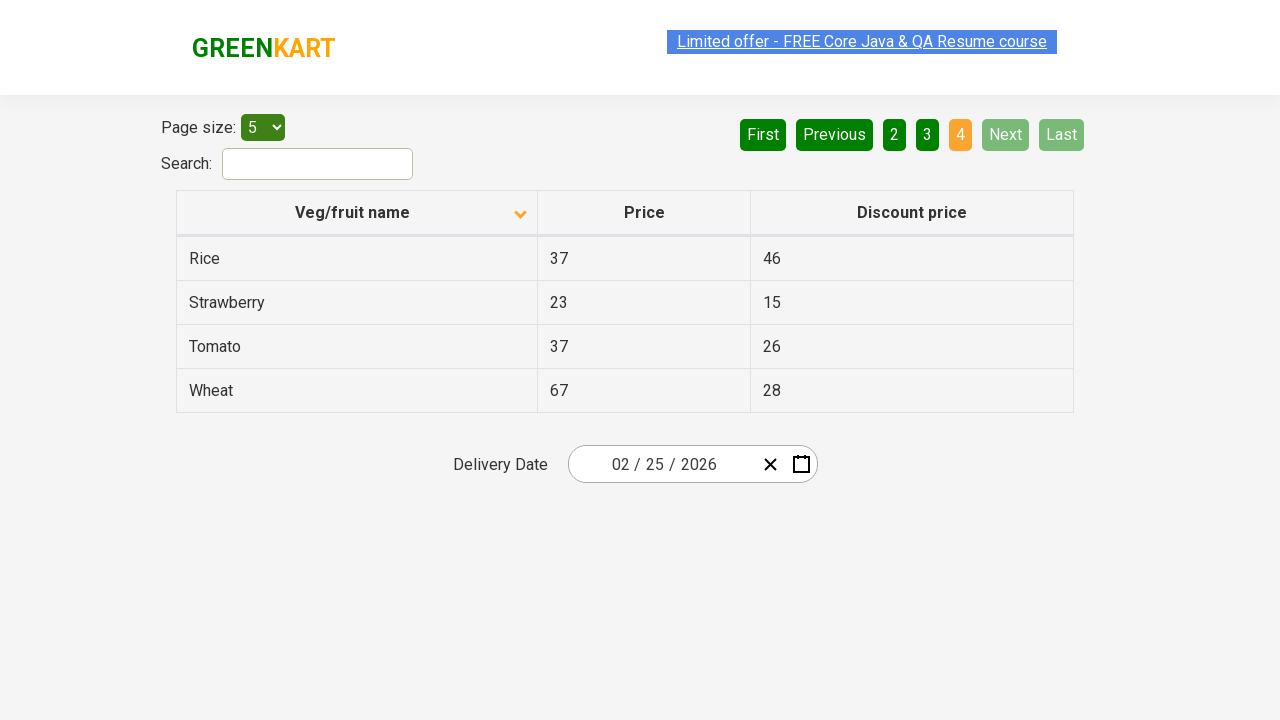

Waited for next page to load
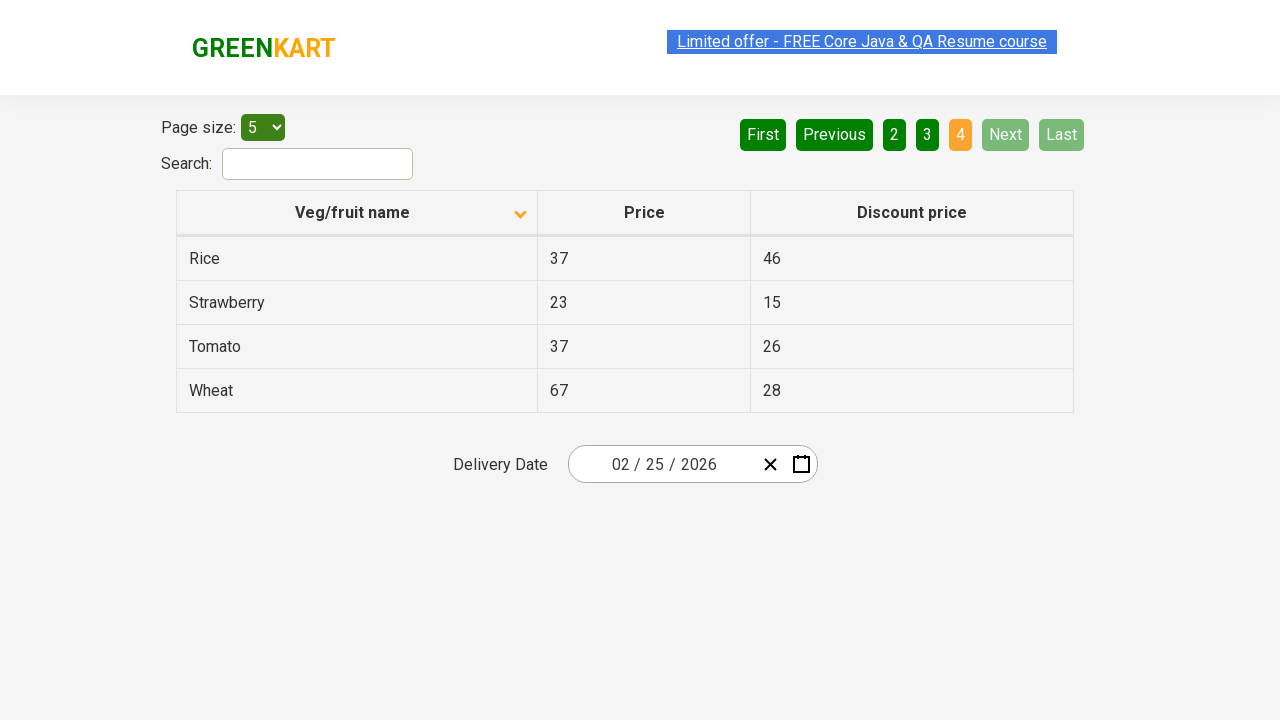

Retrieved all first column elements on current page
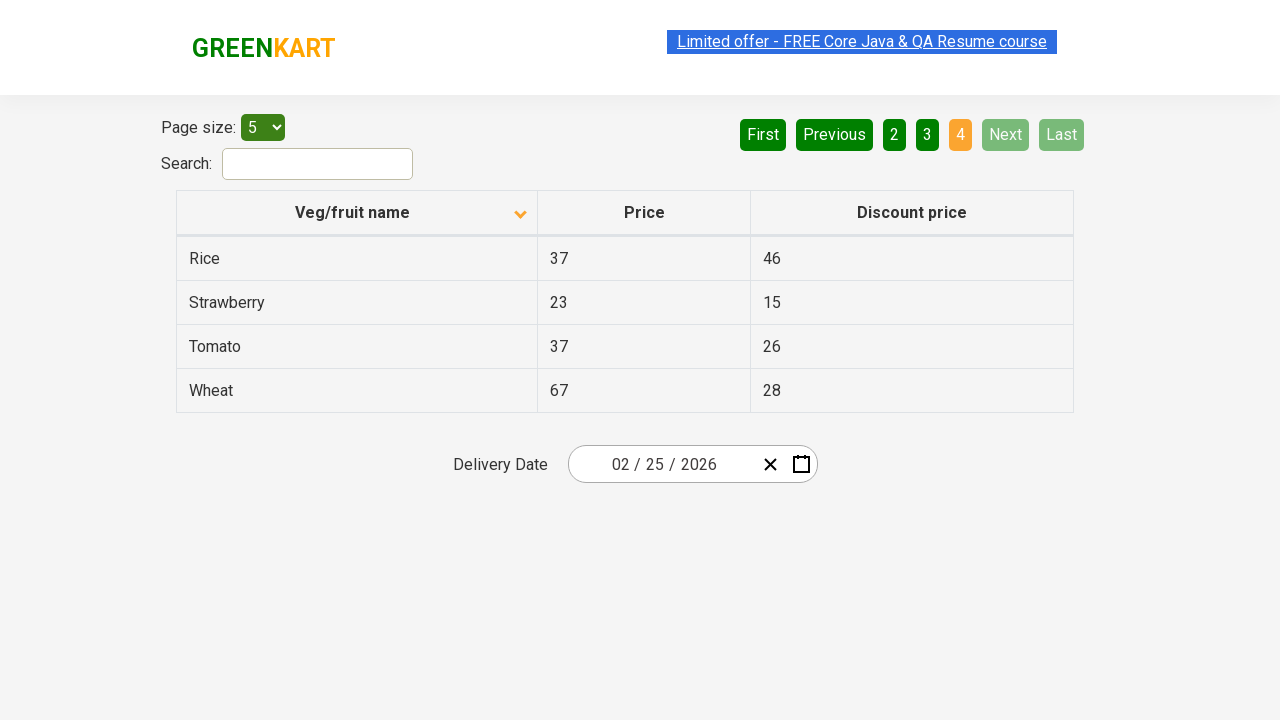

Found Rice and retrieved price: 37
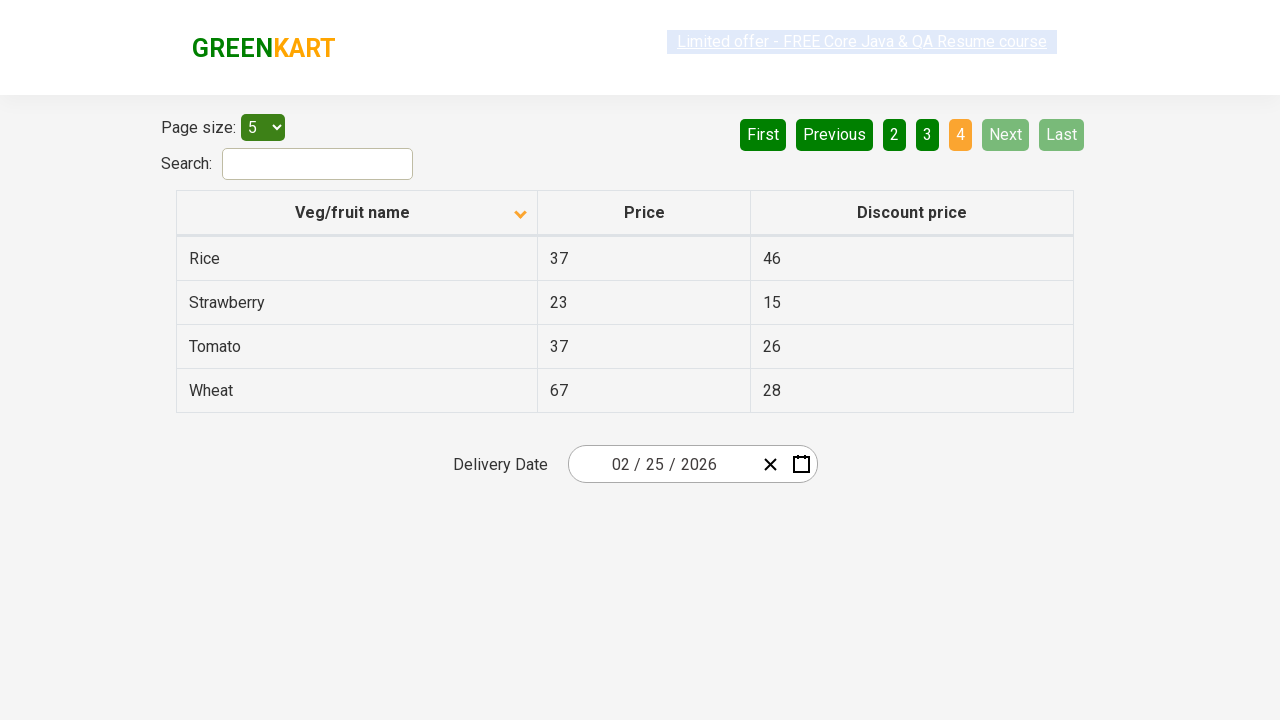

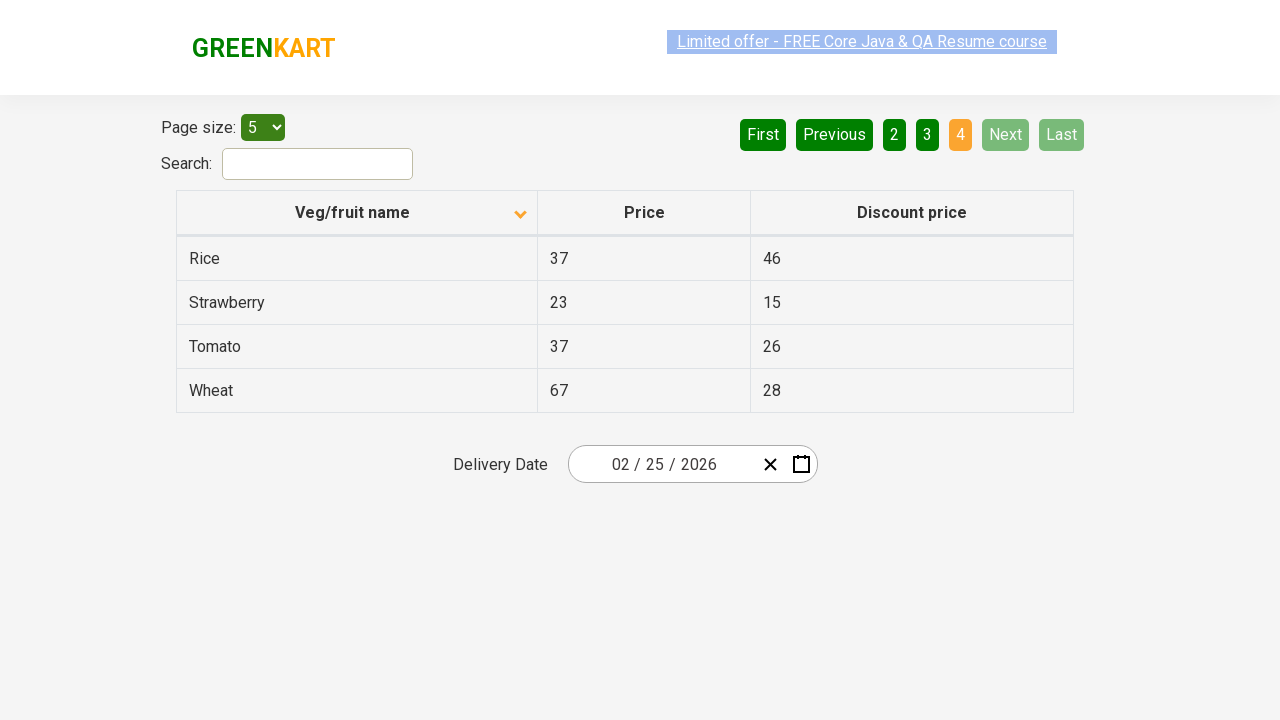